Tests jQuery UI Tooltip widget on form fields by hovering over inputs to display tooltips and submitting form

Starting URL: https://jqueryui.com/

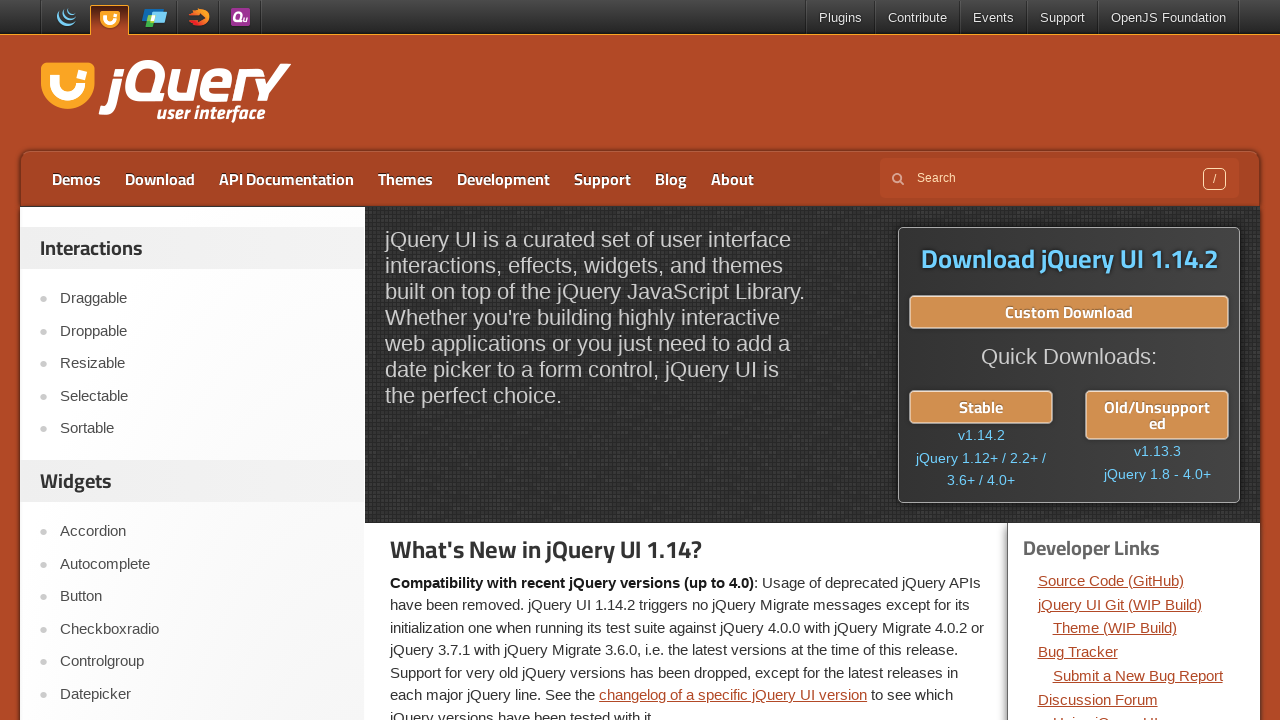

Scrolled down 400px on jQuery UI homepage
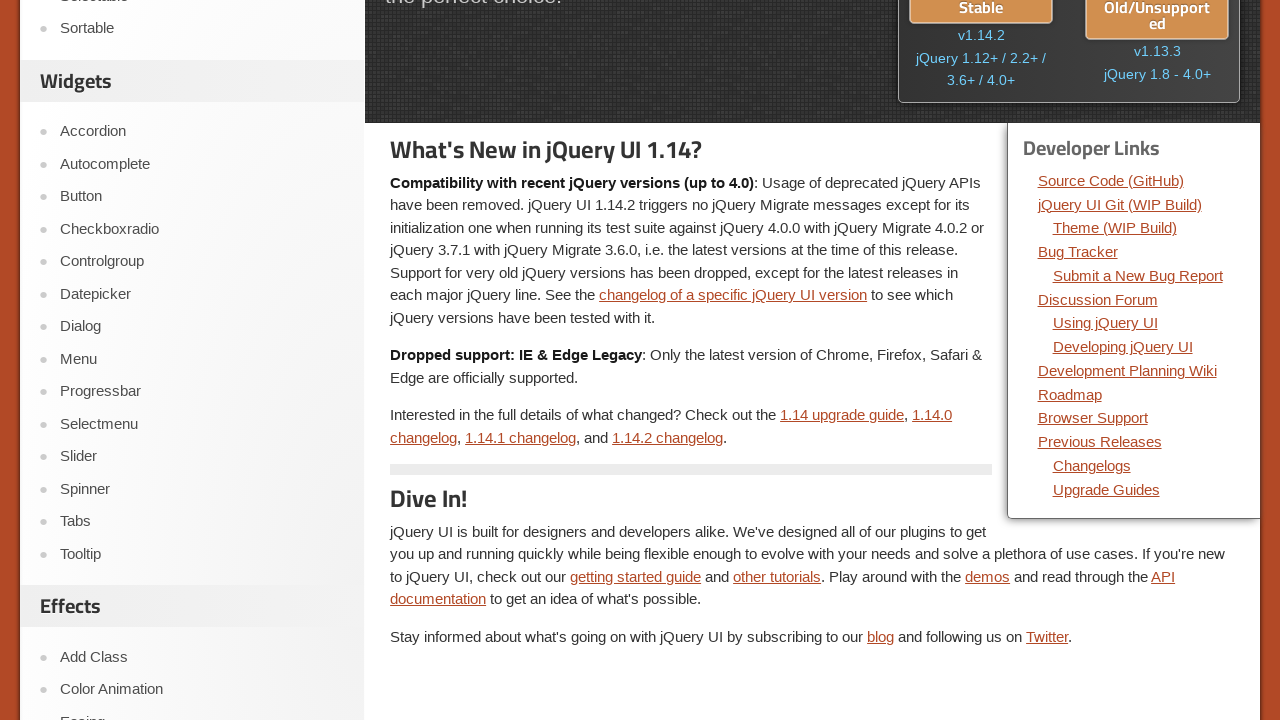

Clicked Tooltip widget link at (202, 554) on text="Tooltip"
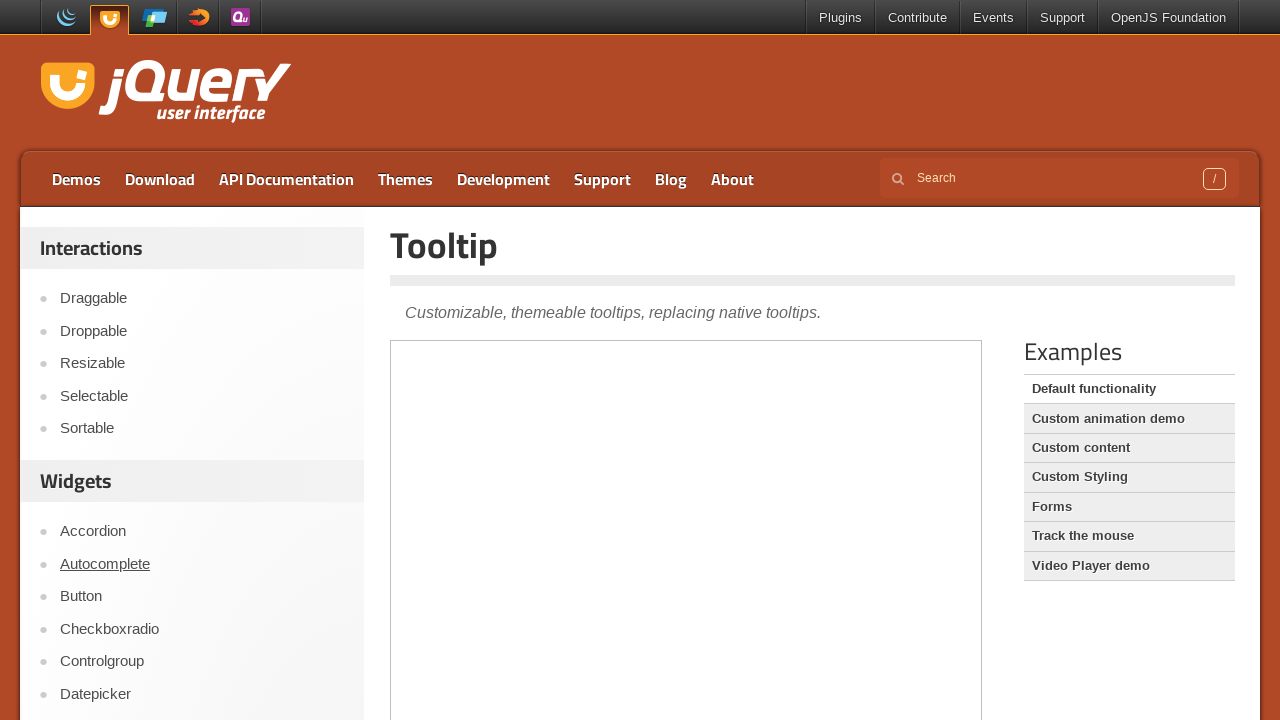

Clicked Forms example for Tooltip at (1129, 507) on text="Forms"
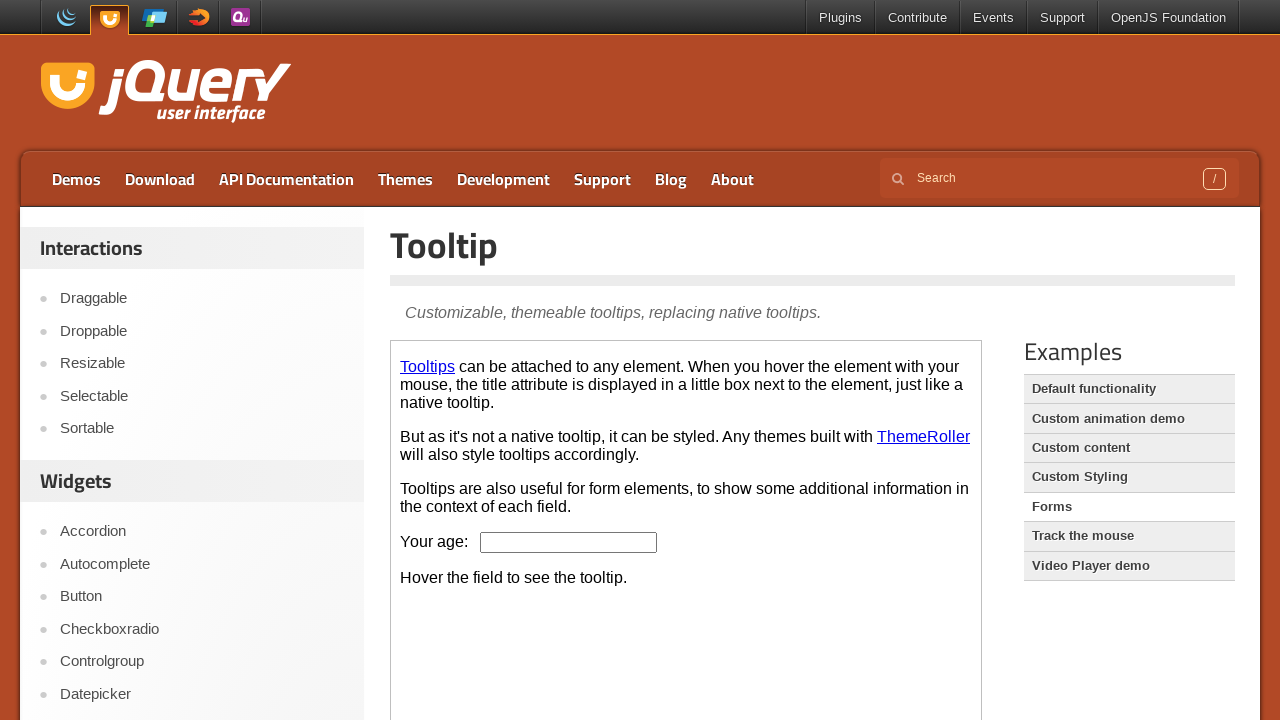

Located iframe containing form
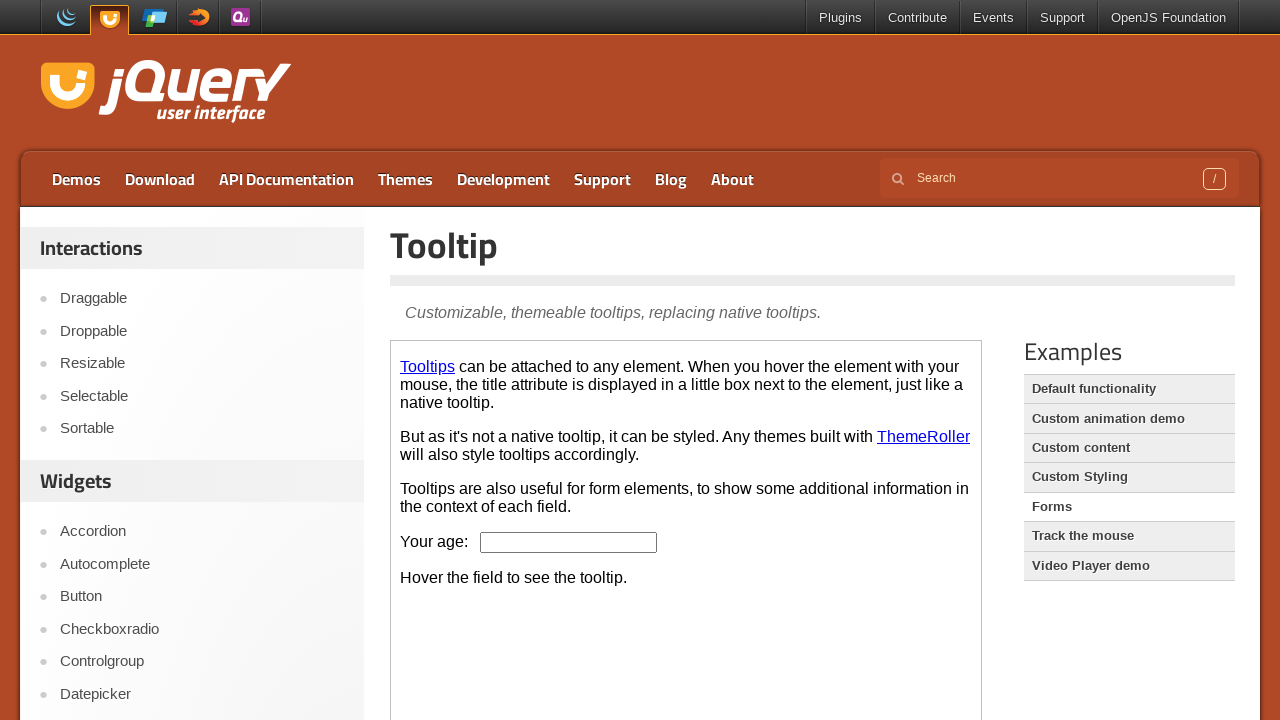

Hovered over firstname field to display tooltip at (589, 368) on iframe >> nth=0 >> internal:control=enter-frame >> #firstname
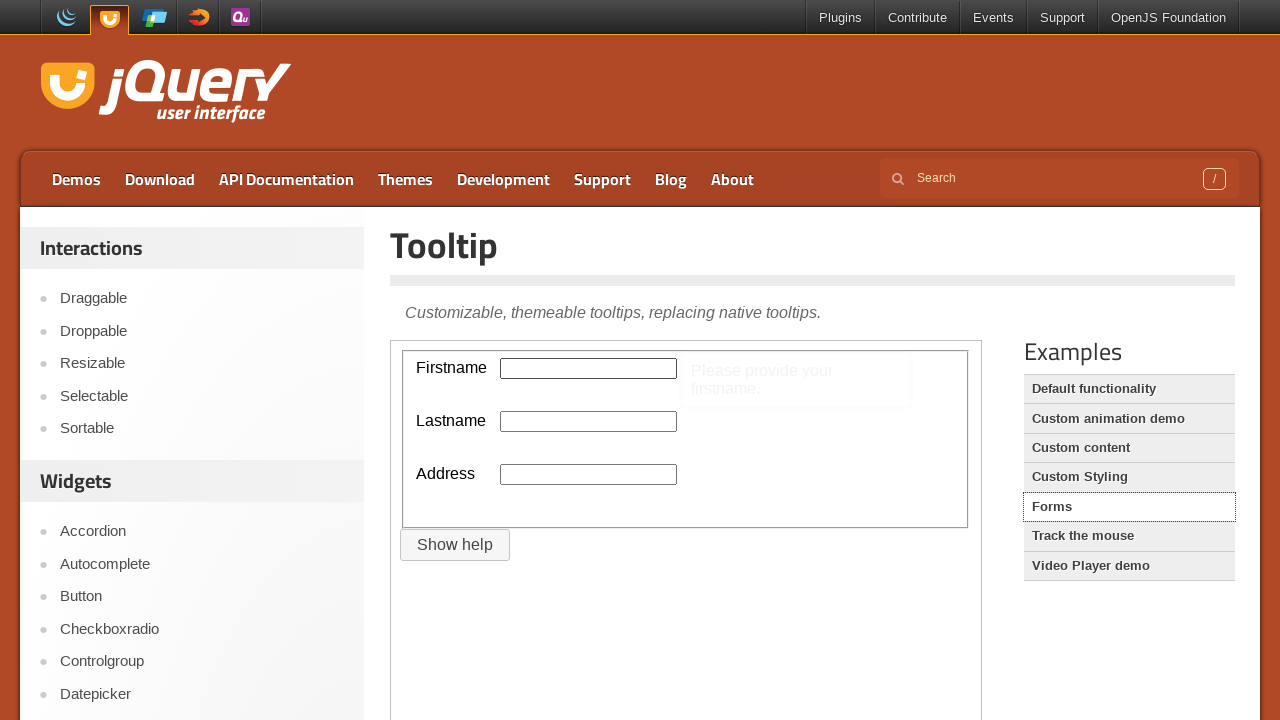

Hovered over lastname field to display tooltip at (589, 421) on iframe >> nth=0 >> internal:control=enter-frame >> #lastname
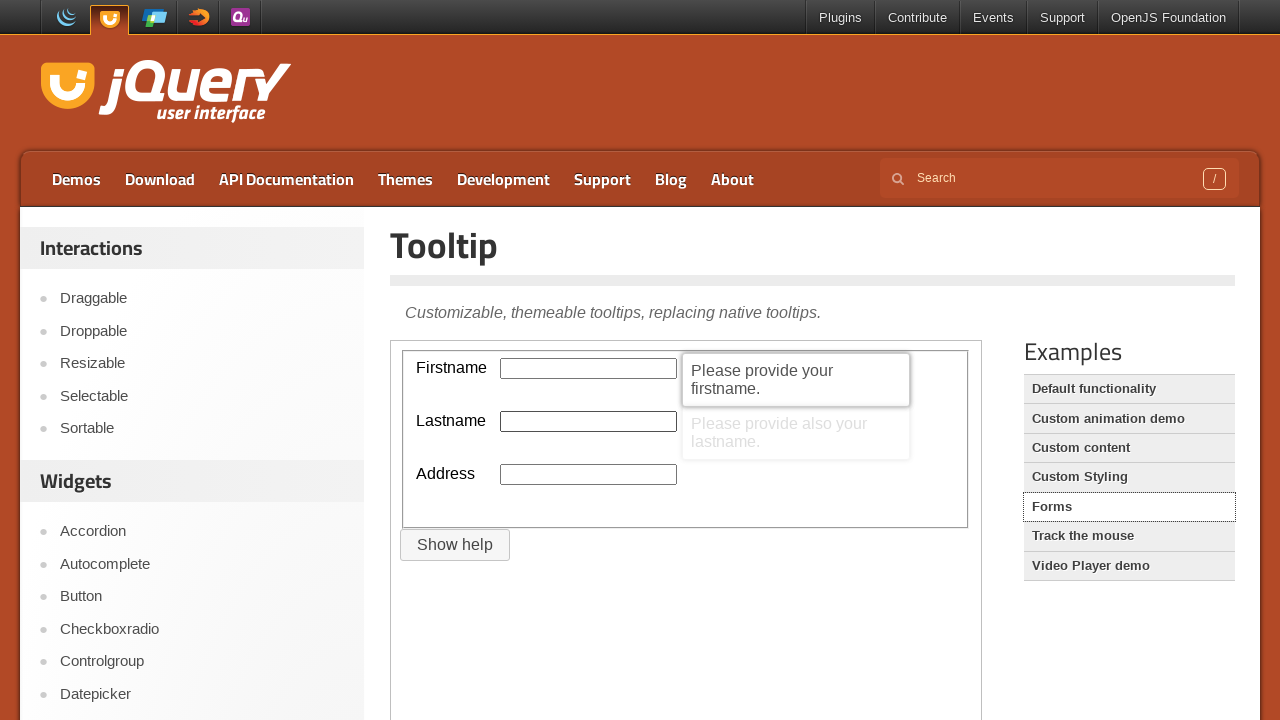

Hovered over address field to display tooltip at (589, 474) on iframe >> nth=0 >> internal:control=enter-frame >> #address
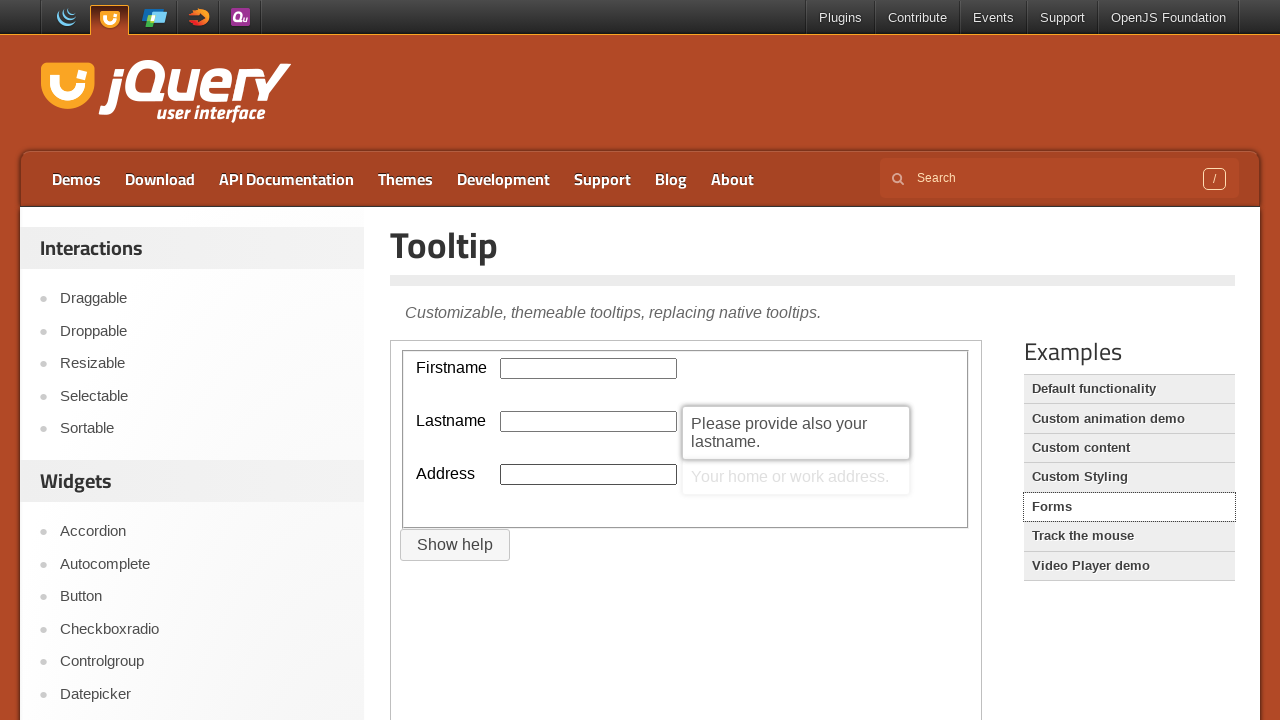

Clicked form submit button at (455, 545) on iframe >> nth=0 >> internal:control=enter-frame >> body > button
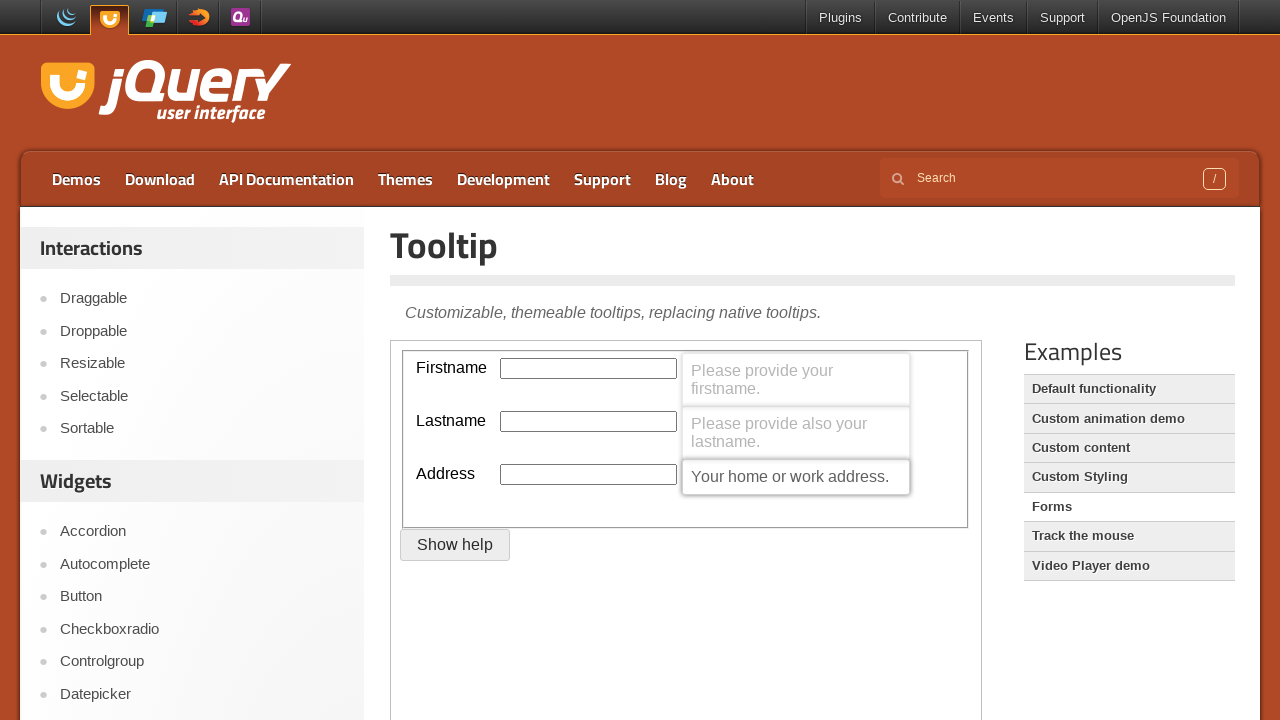

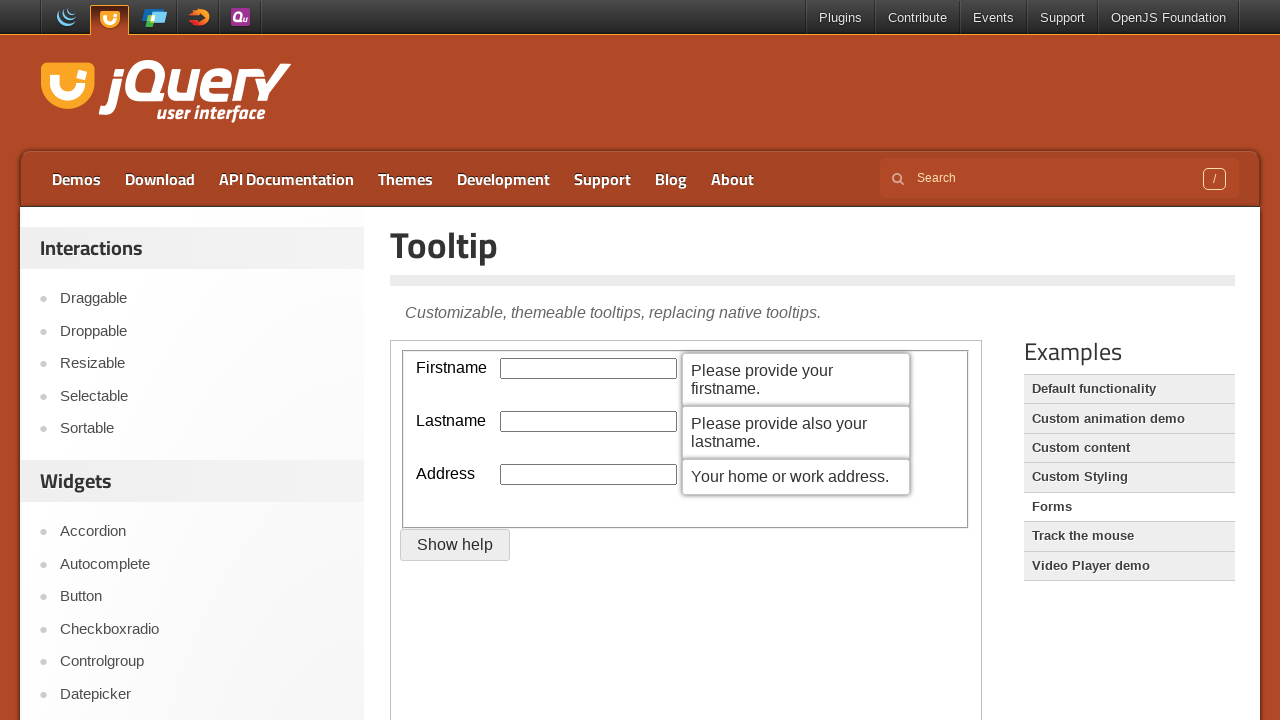